Tests a registration form by filling in first name, last name, and email fields, then submitting the form and verifying the success message is displayed.

Starting URL: http://suninjuly.github.io/registration1.html

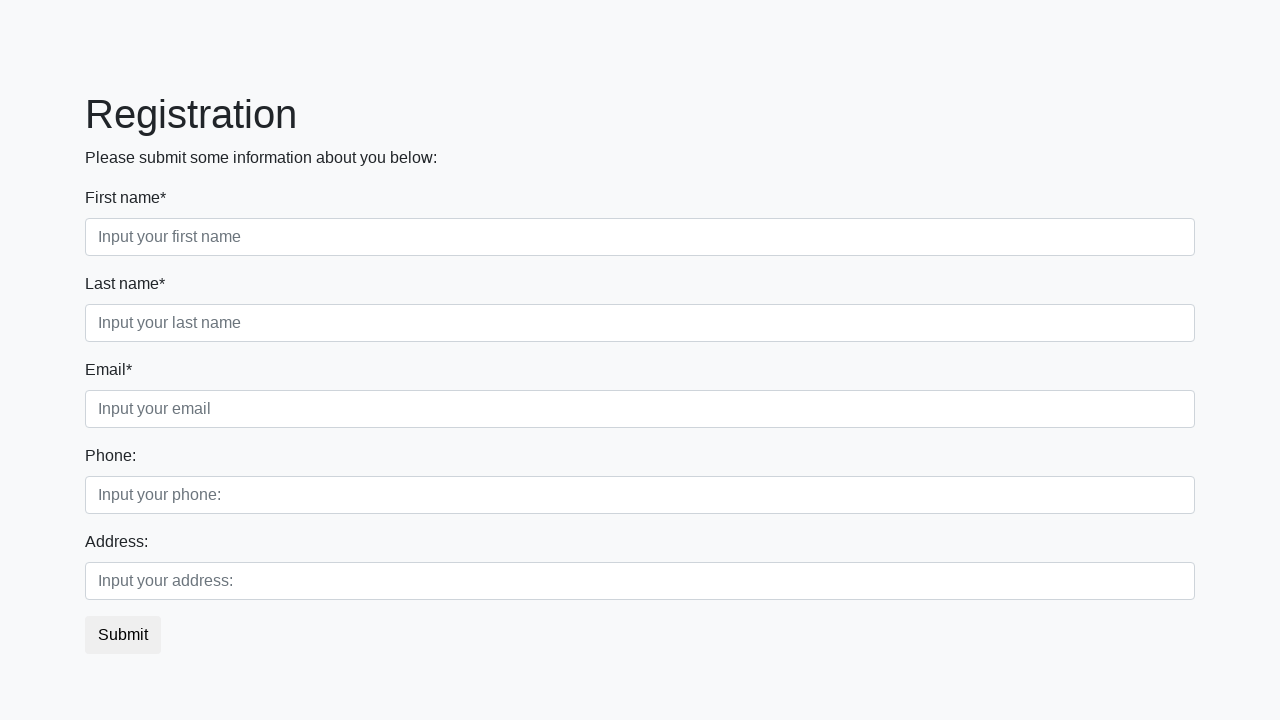

Filled first name field with 'Ivan' on input
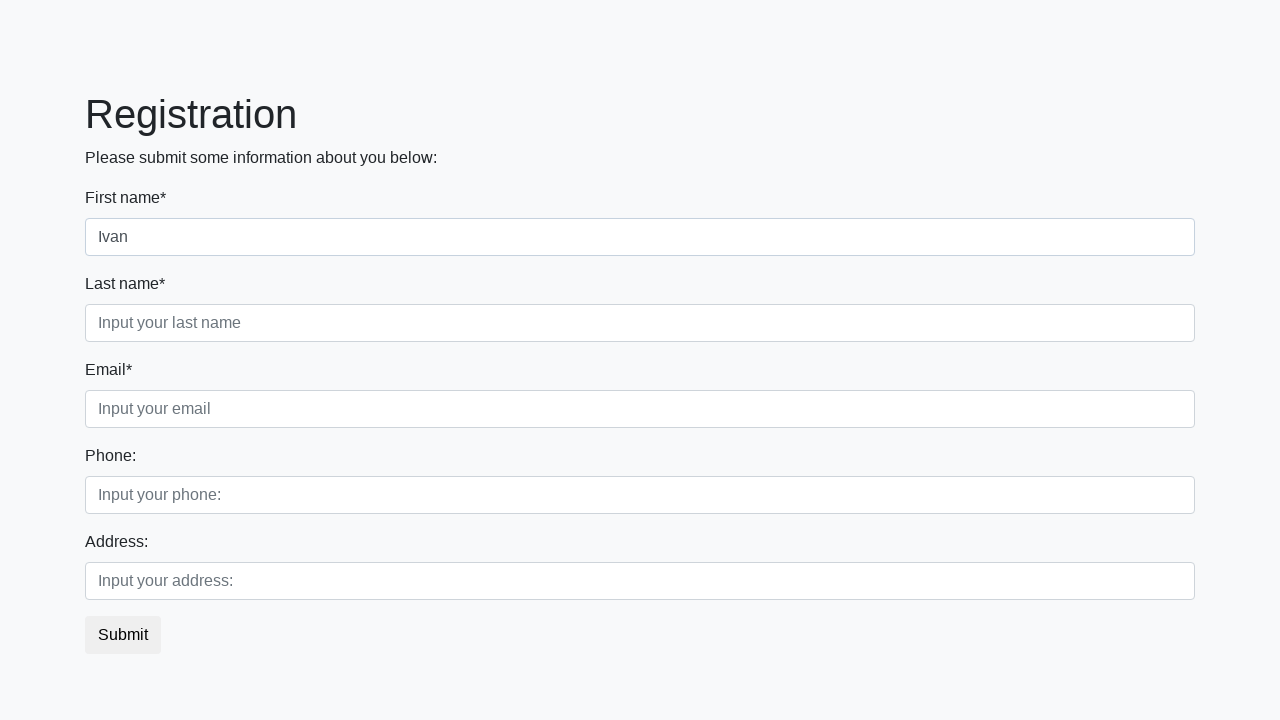

Filled last name field with 'Petrov' on div.form-group.second_class:nth-child(2) > input.form-control.second:nth-child(2
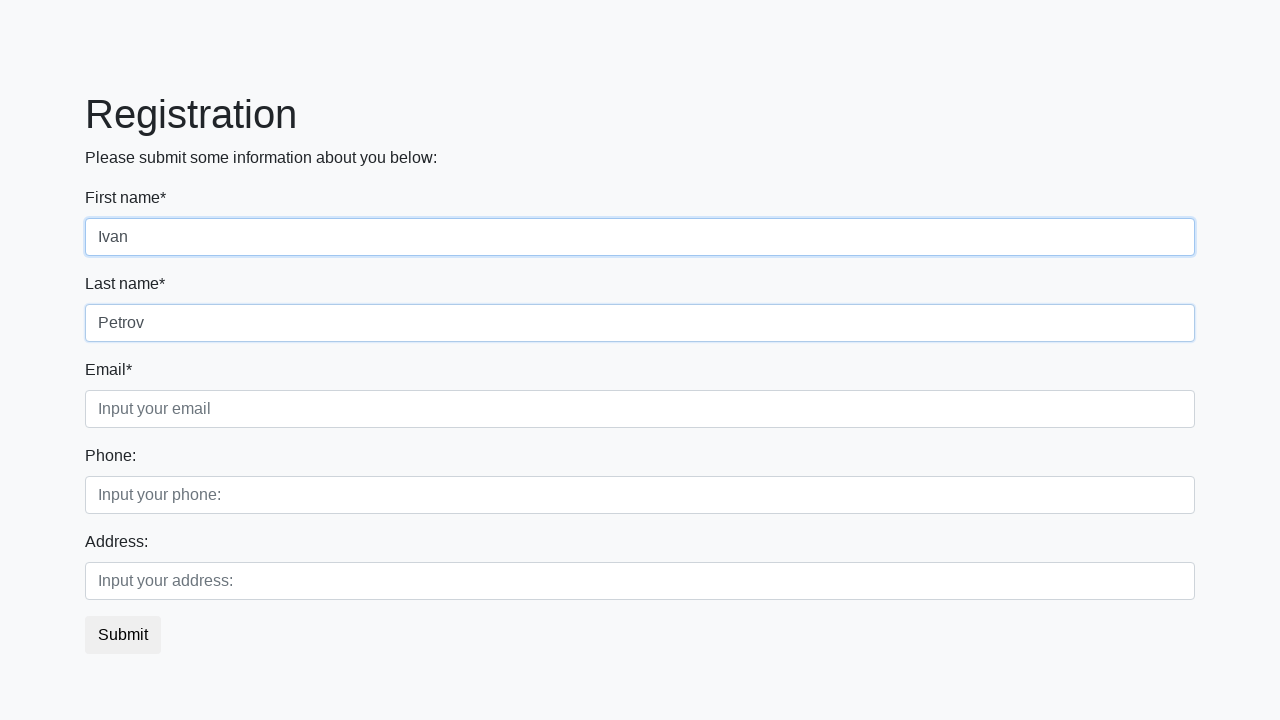

Filled email field with 't@m.com' on div.form-group.third_class:nth-child(3) > input.form-control.third:nth-child(2)
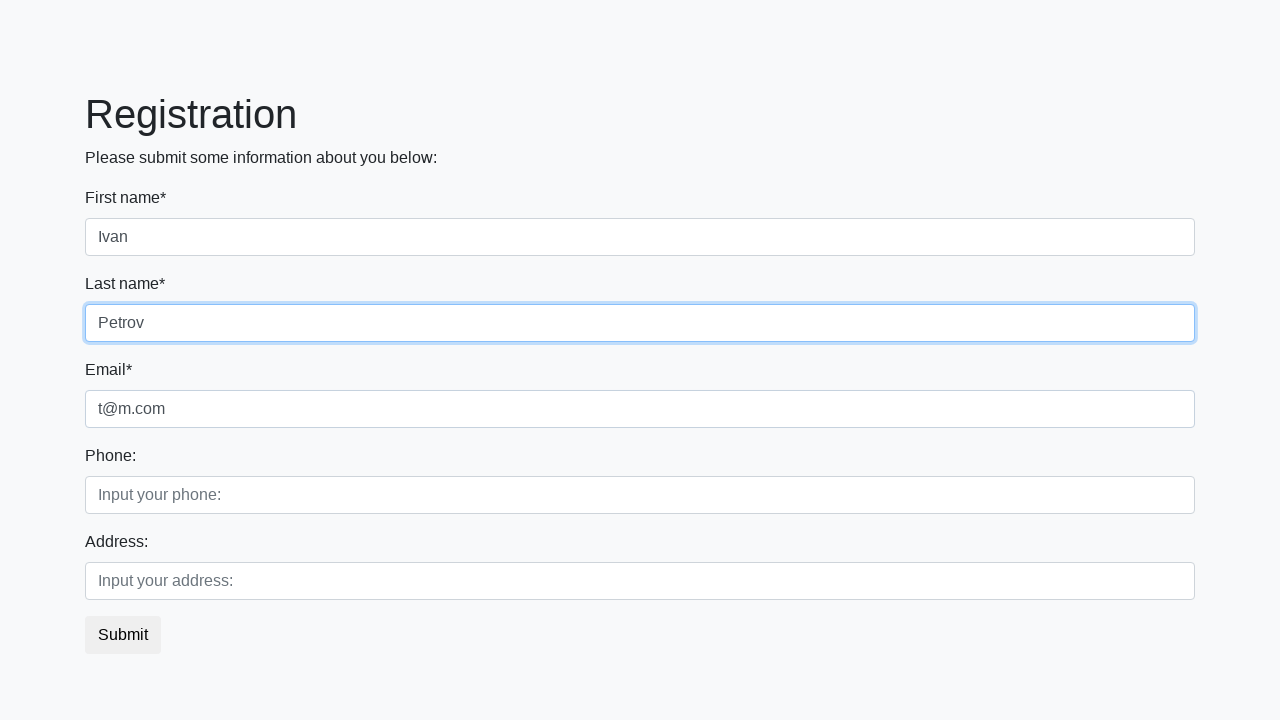

Clicked submit button to register at (123, 635) on button.btn
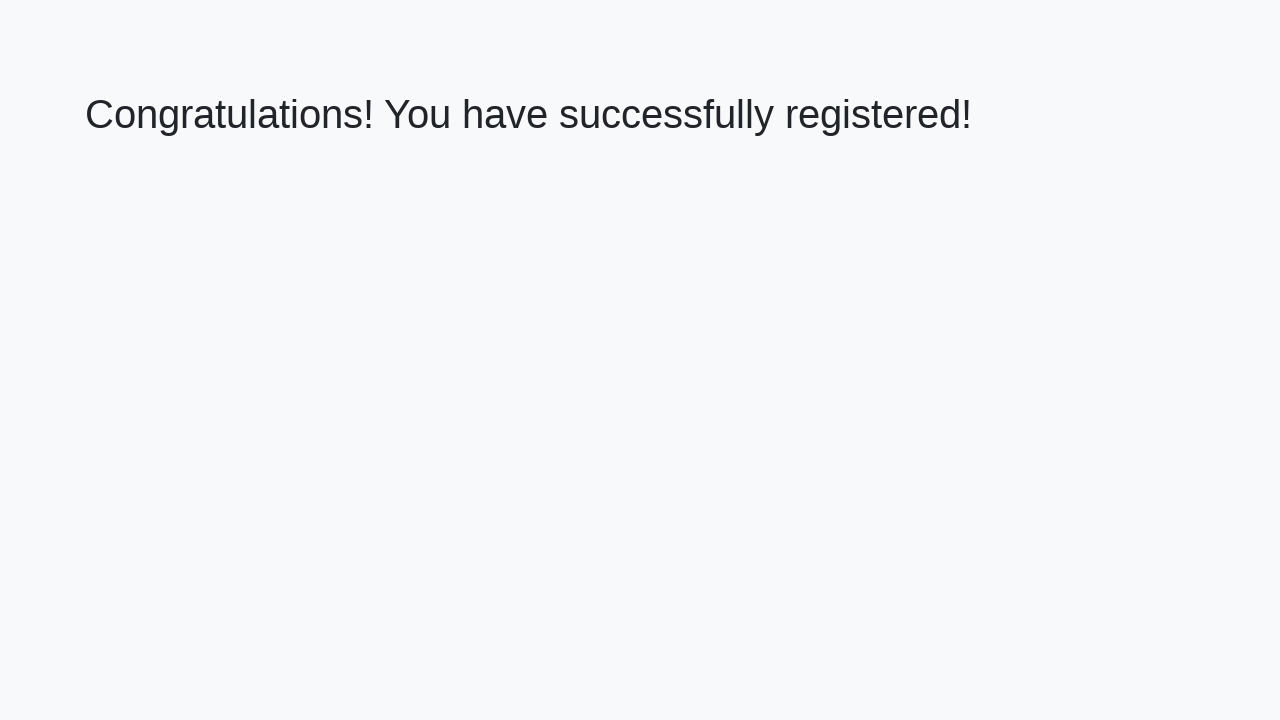

Success message appeared
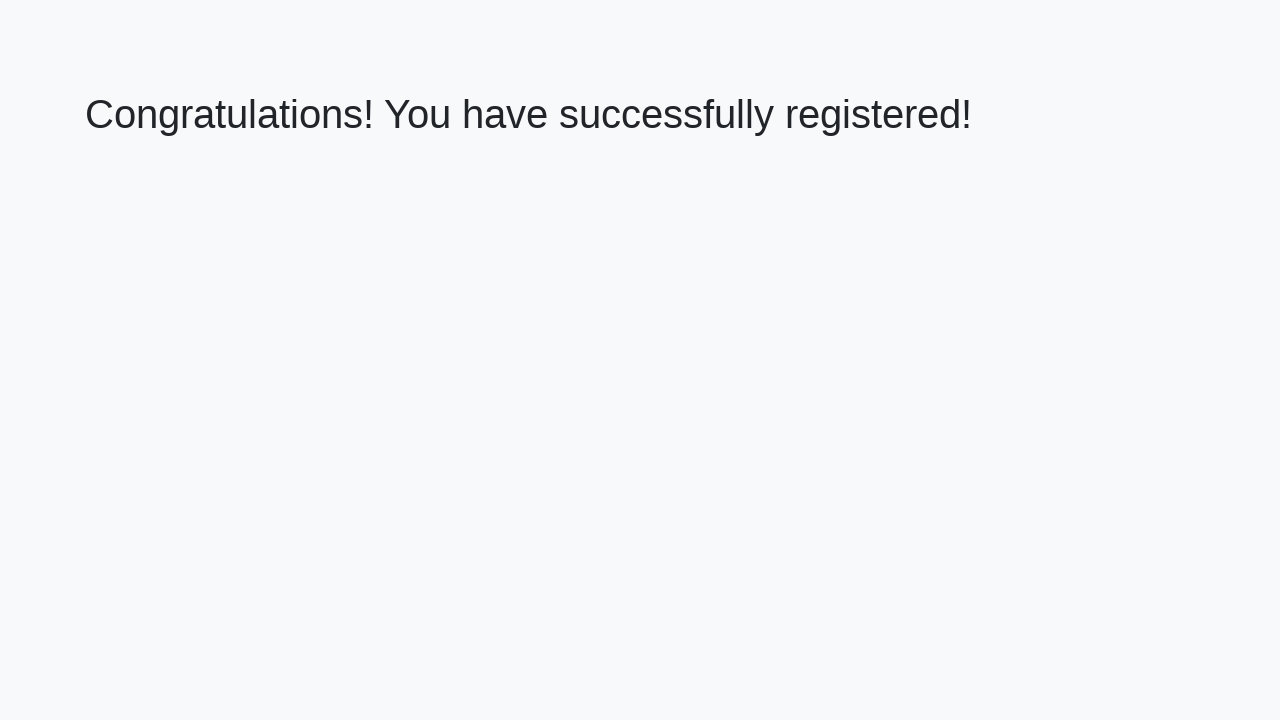

Retrieved success message text: 'Congratulations! You have successfully registered!'
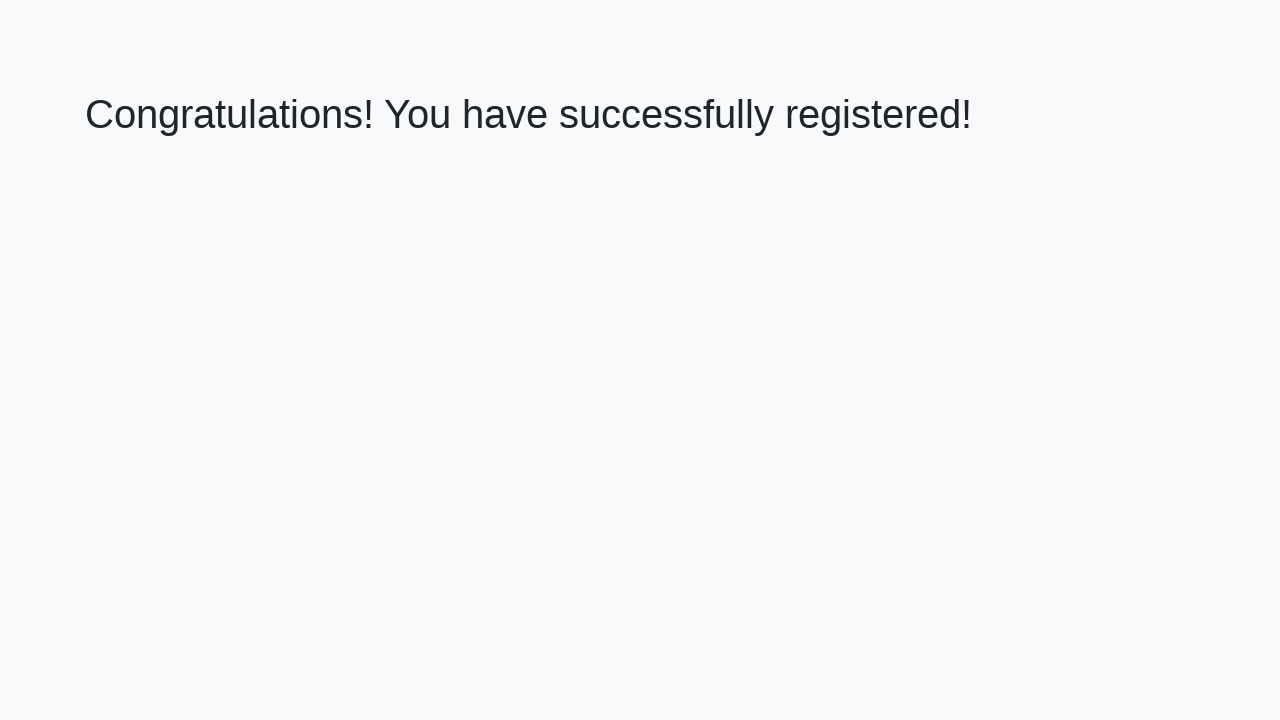

Verified success message matches expected text
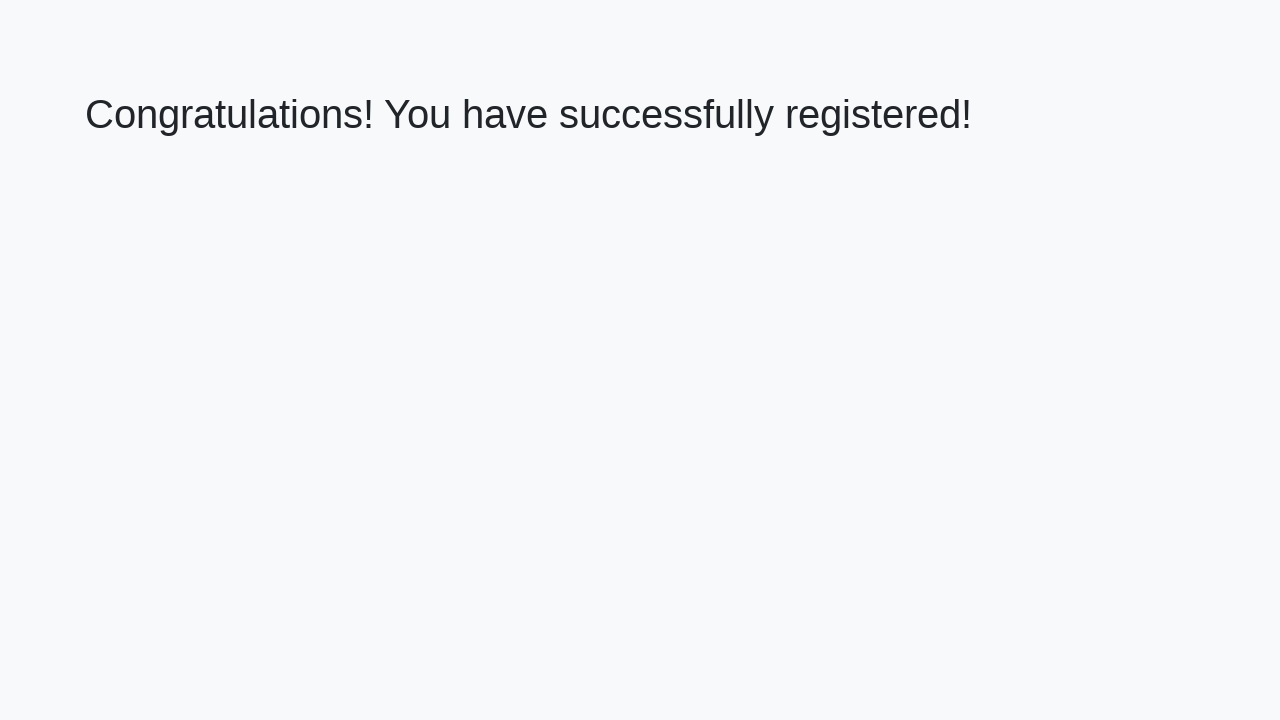

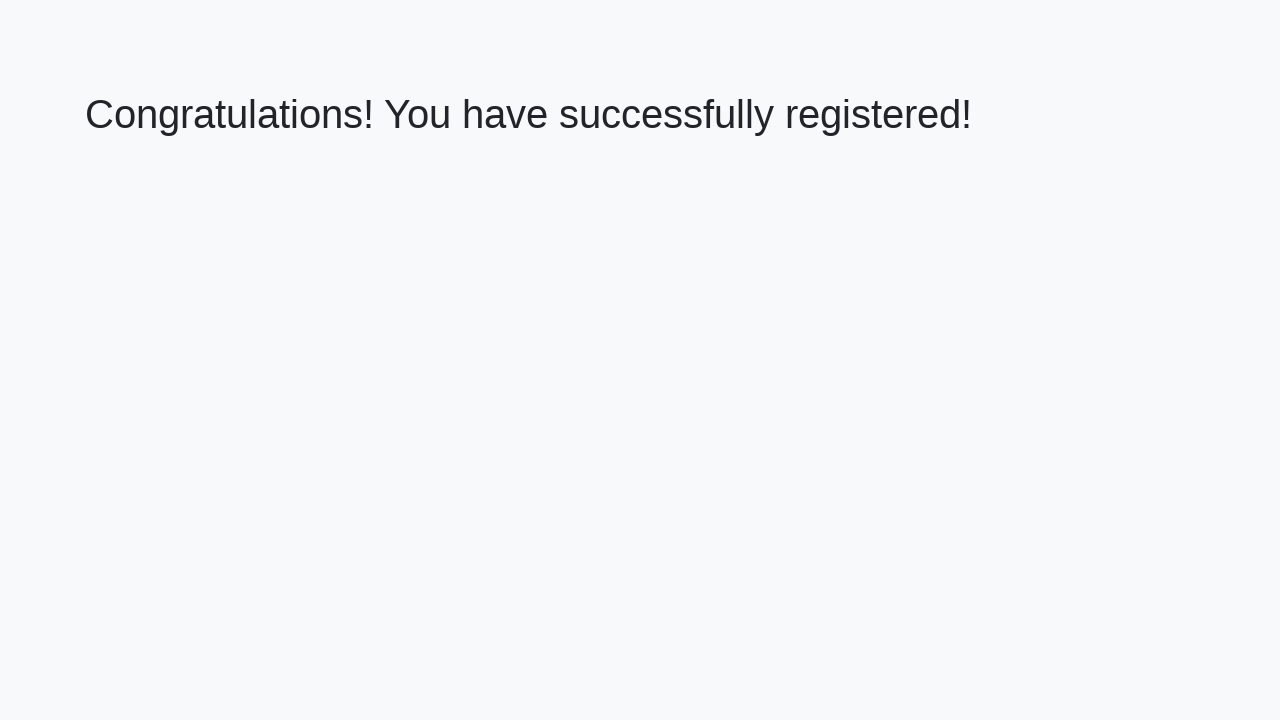